Tests auto-suggestive dropdown functionality by typing partial text and selecting a matching option from the suggestions

Starting URL: https://rahulshettyacademy.com/dropdownsPractise/

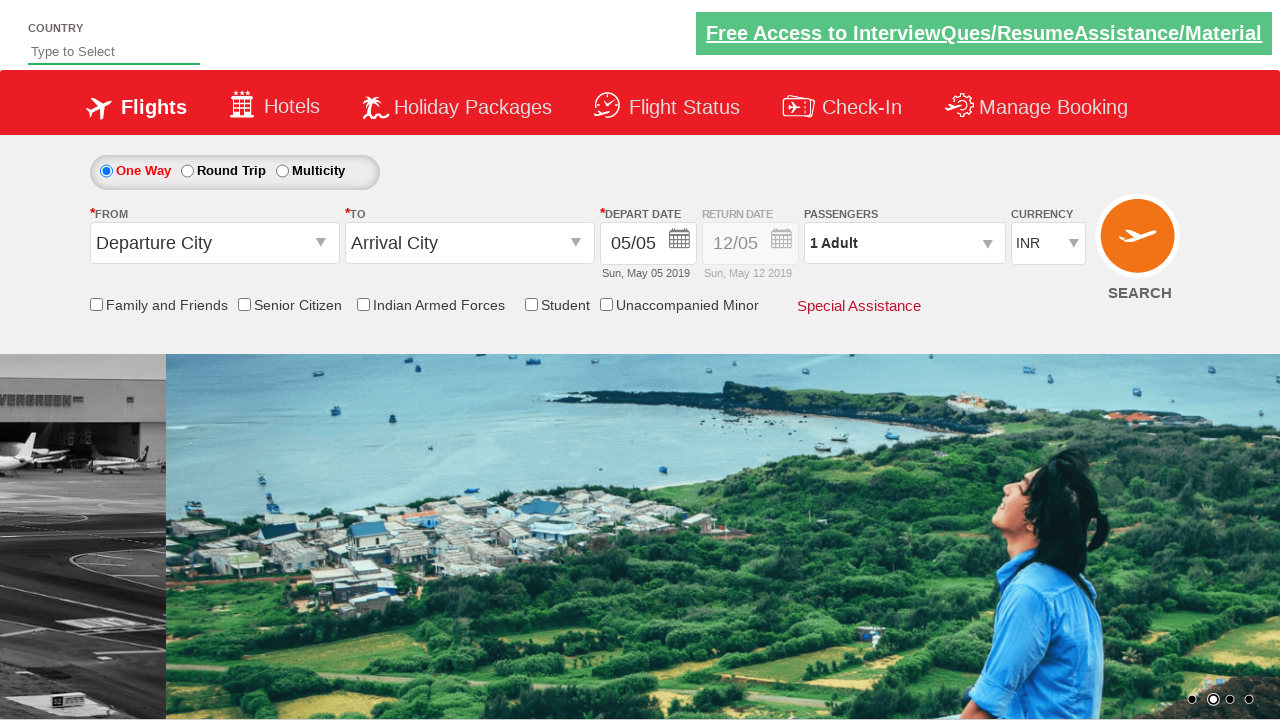

Typed 'ind' in auto-suggest field to trigger dropdown on #autosuggest
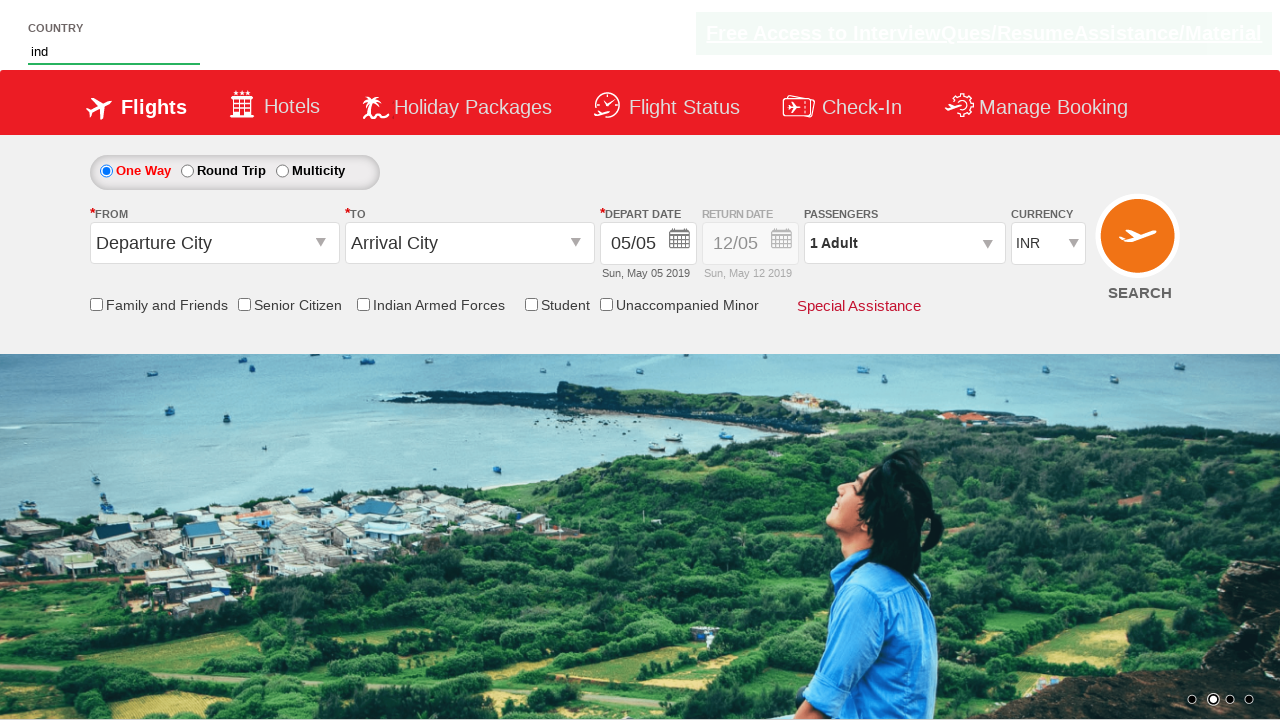

Auto-suggestive dropdown options loaded
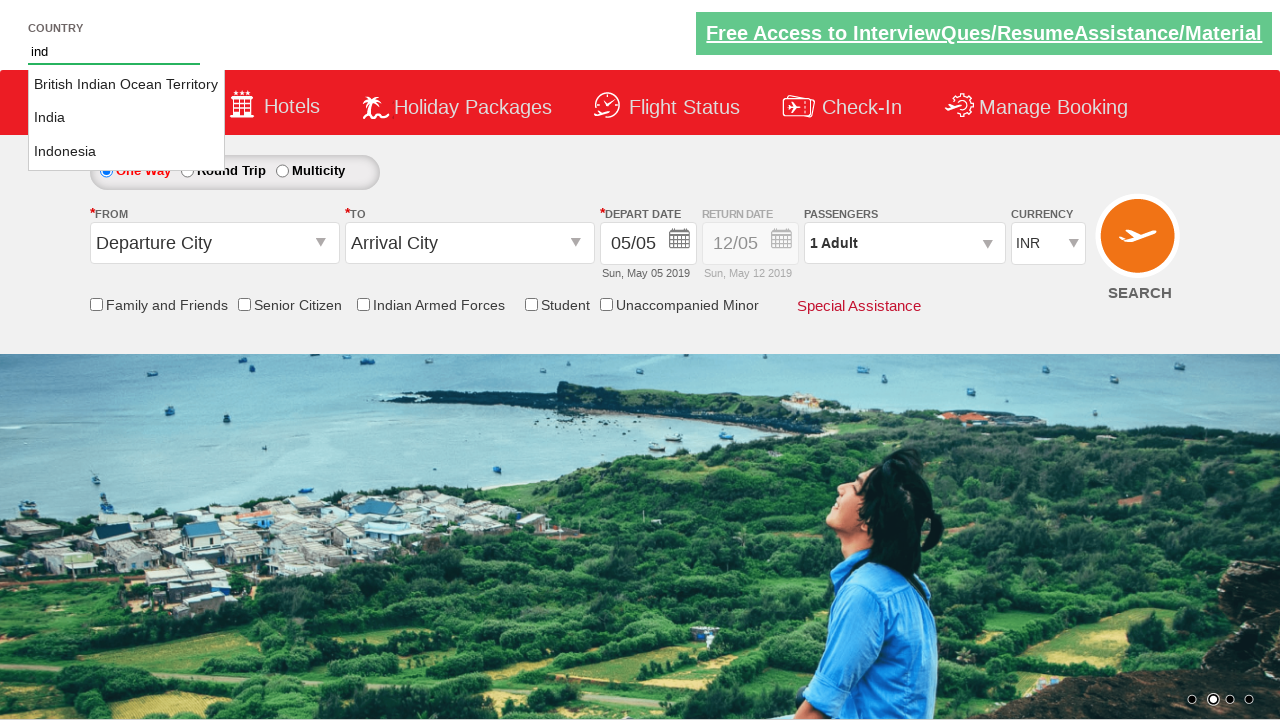

Retrieved all available dropdown suggestion options
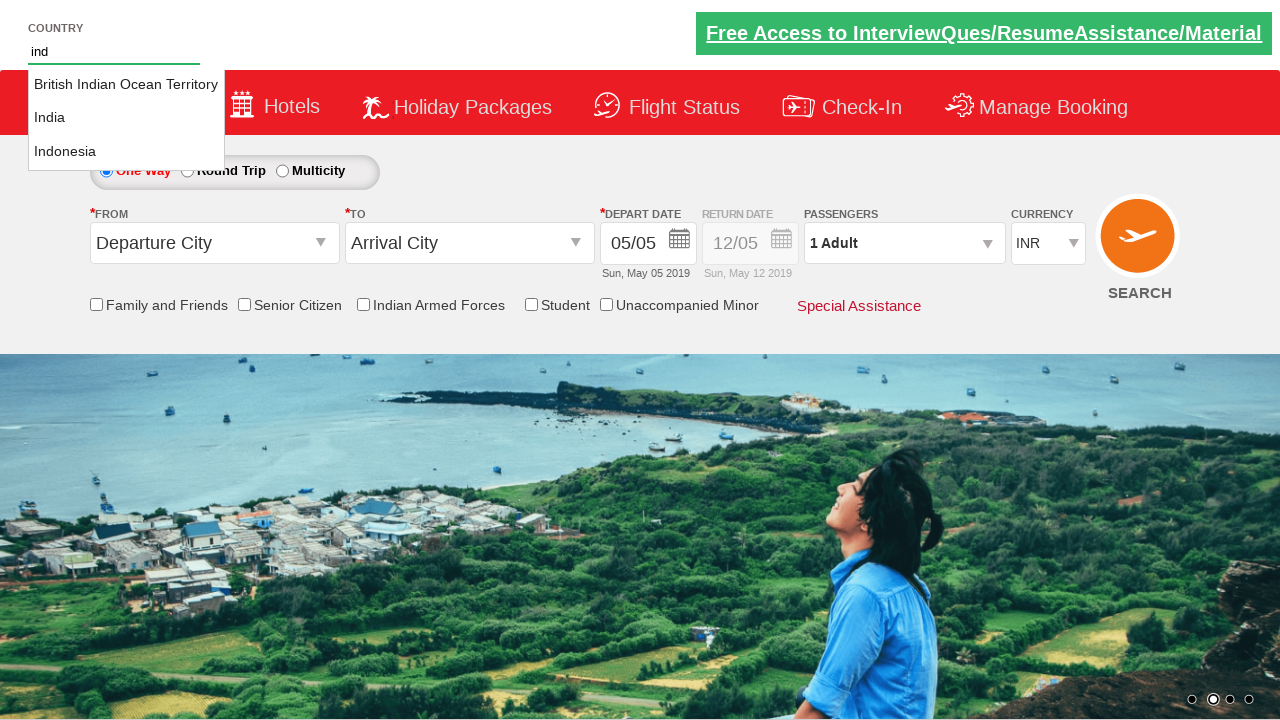

Selected 'India' from auto-suggestive dropdown at (126, 118) on li.ui-menu-item a >> nth=1
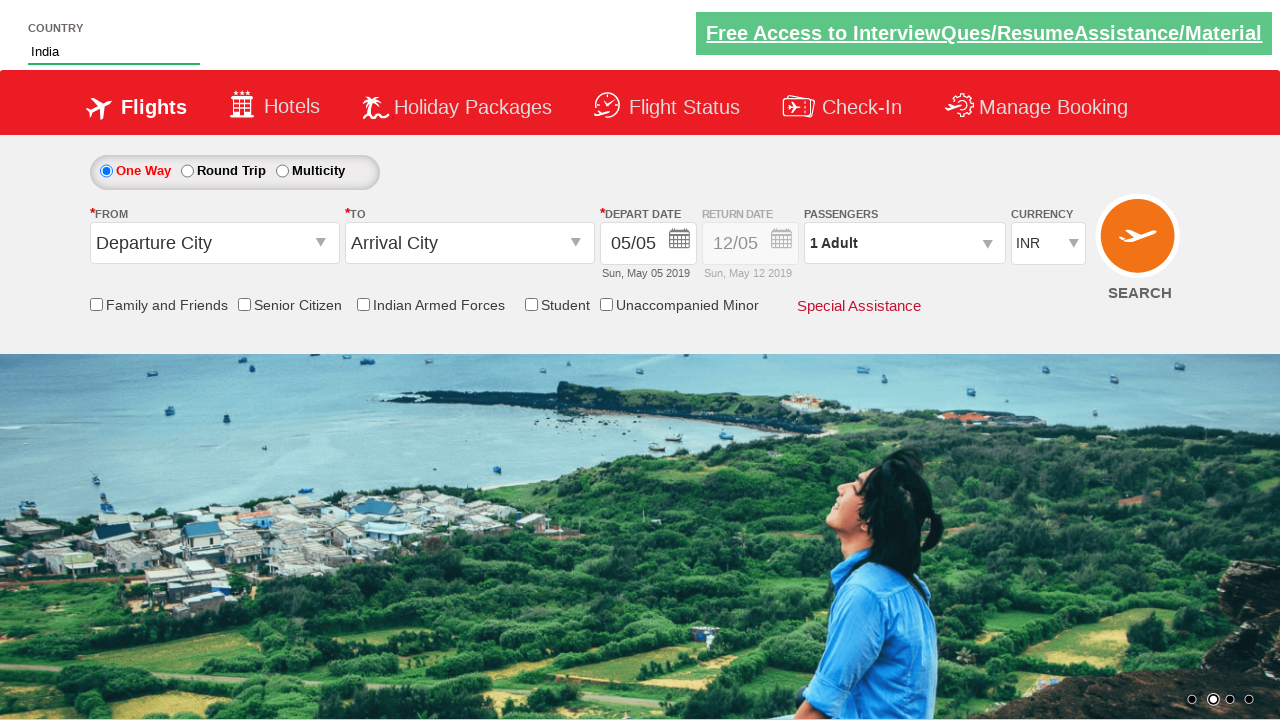

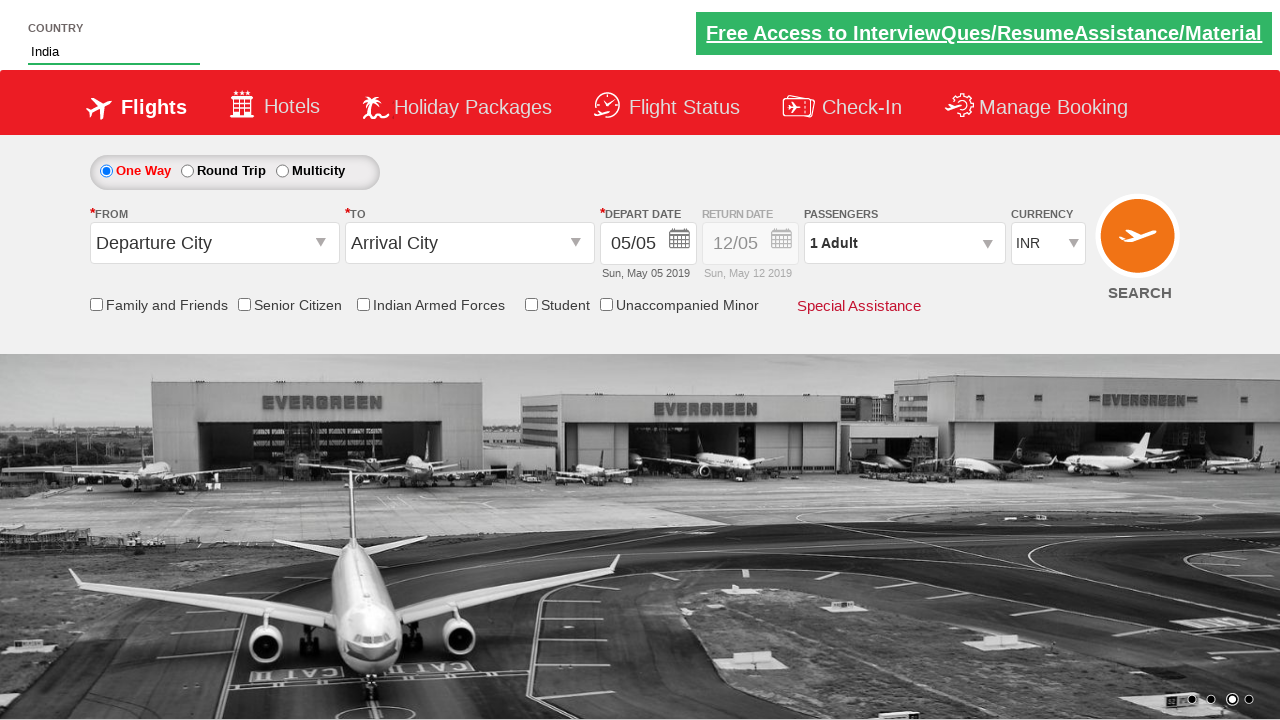